Tests nested menu navigation by hovering over Main Item 2, then Sub Sub List, and clicking Sub Sub Item 2

Starting URL: https://demoqa.com/menu

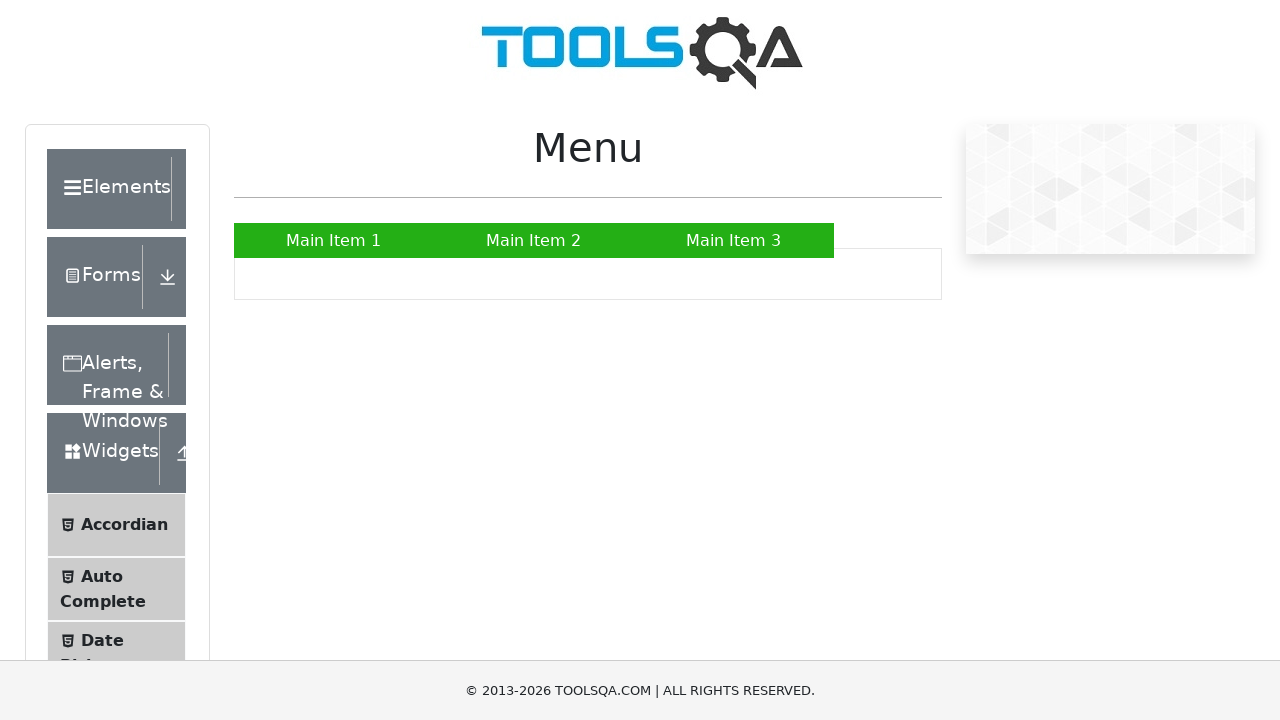

Hovered over Main Item 2 to reveal submenu at (534, 240) on text=Main Item 2
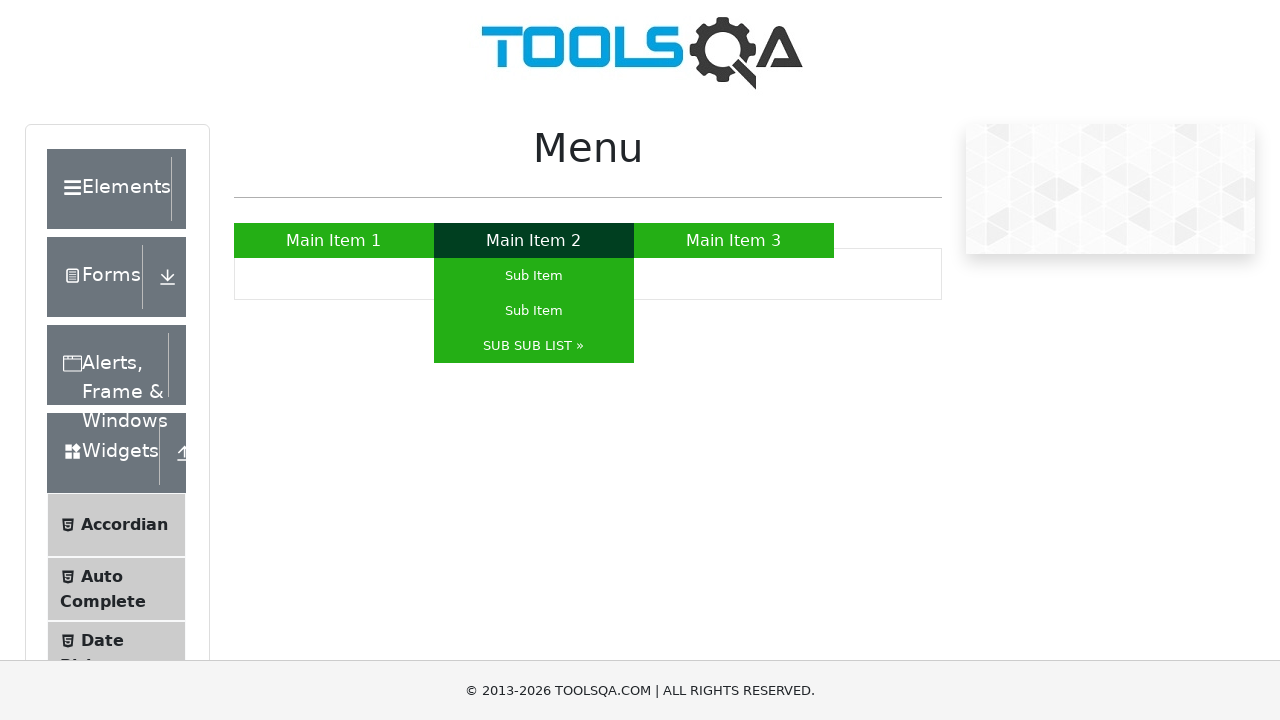

Hovered over SUB SUB LIST to reveal nested submenu at (534, 346) on text=SUB SUB LIST »
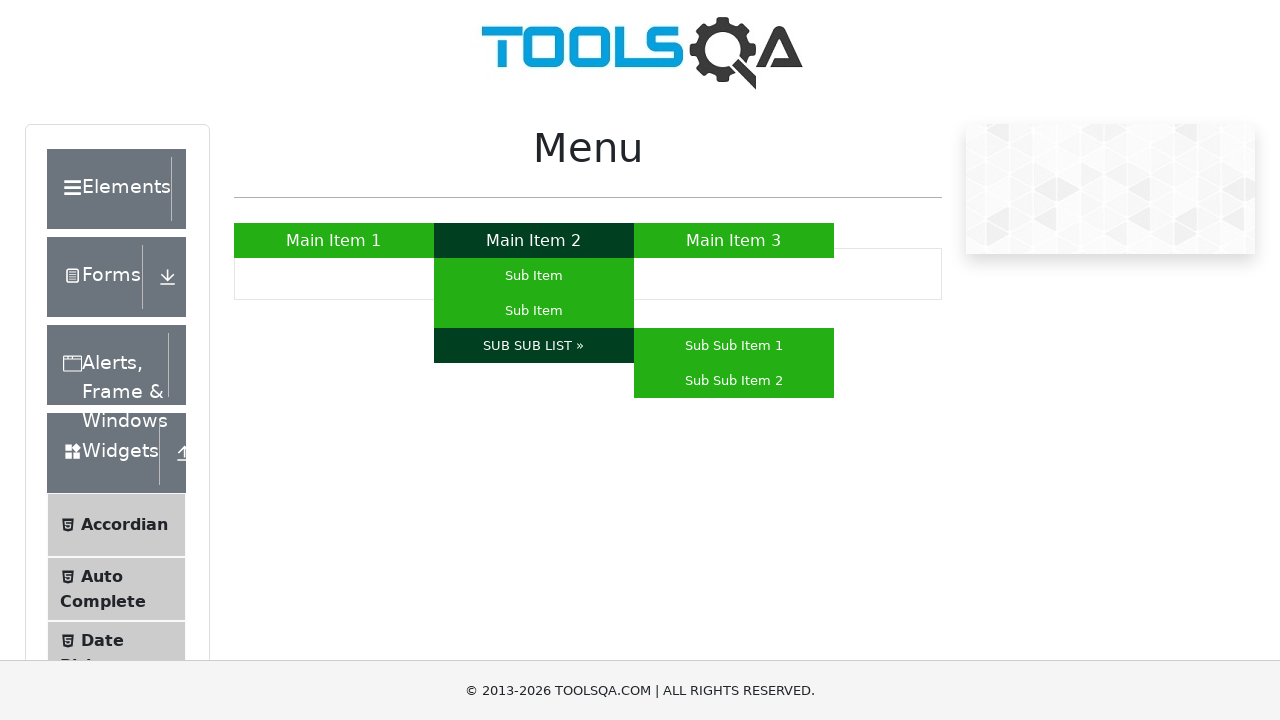

Clicked on Sub Sub Item 2 at (734, 380) on text=Sub Sub Item 2
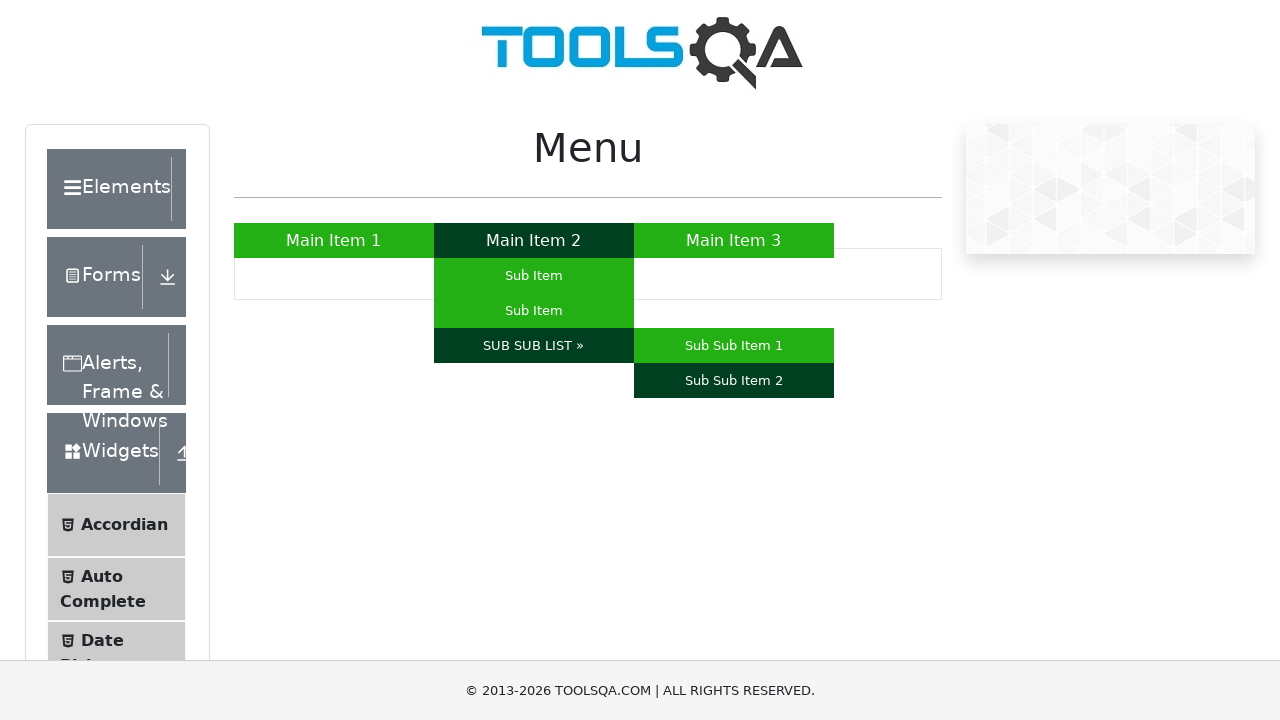

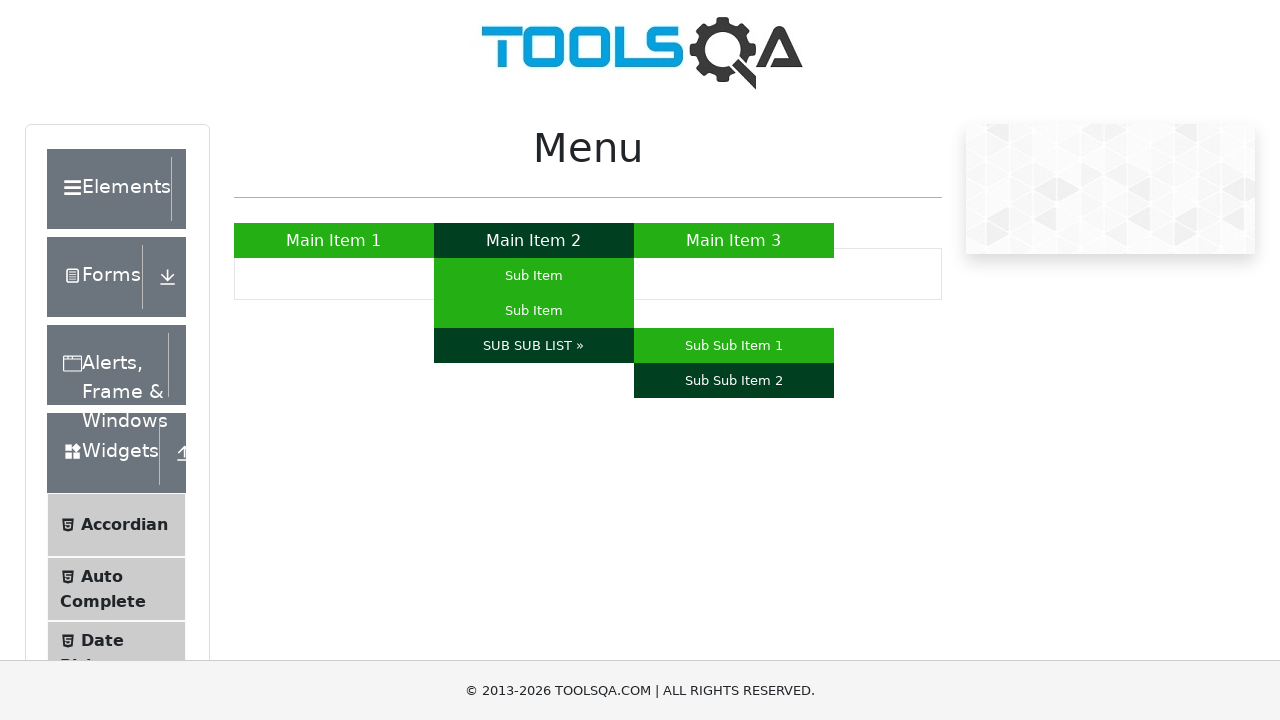